Tests window handling functionality by clicking a link that opens a new window, switching to the new window, verifying it opened, then closing it and switching back to the original window.

Starting URL: https://the-internet.herokuapp.com/windows

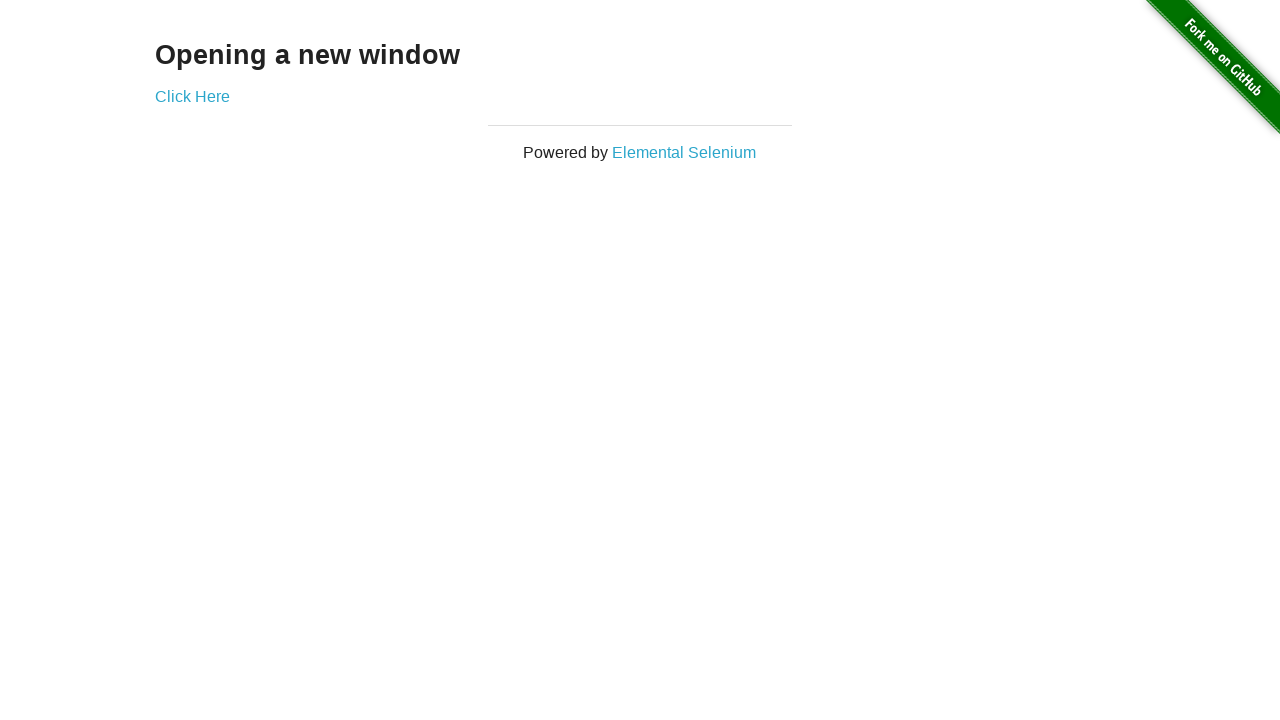

Clicked 'Click Here' link to open new window at (192, 96) on xpath=//a[normalize-space()='Click Here']
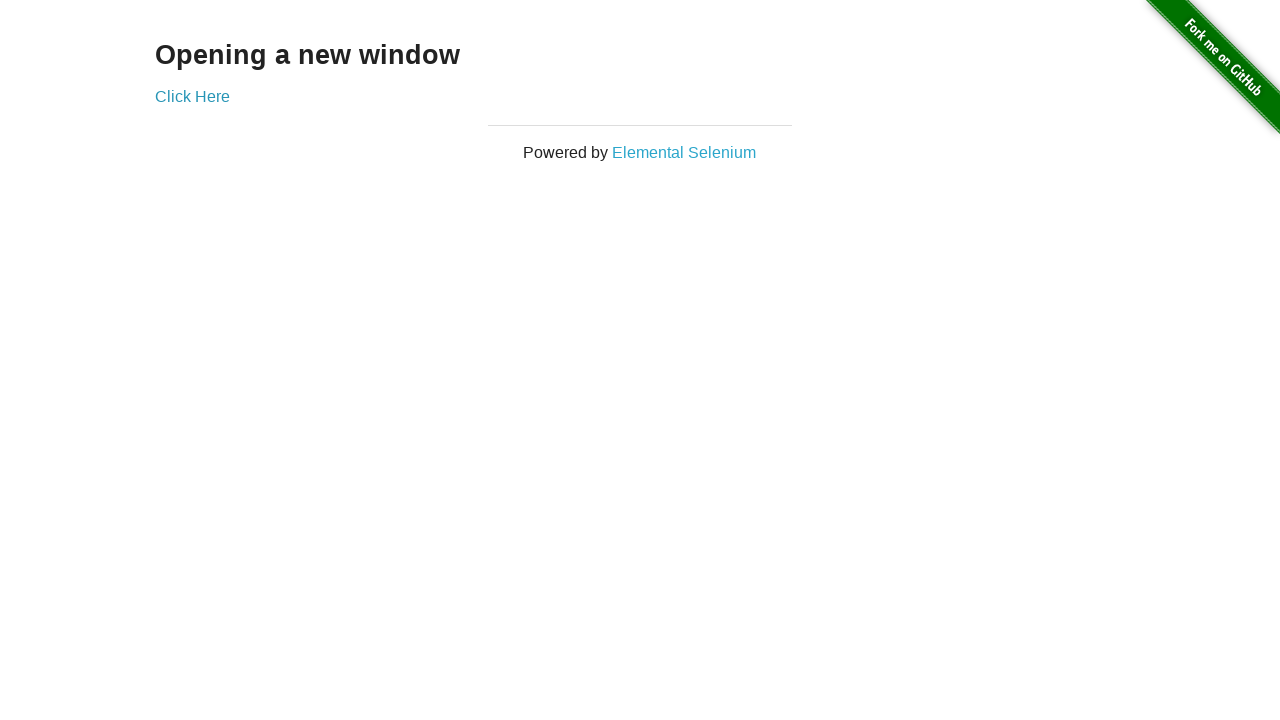

New window opened and retrieved
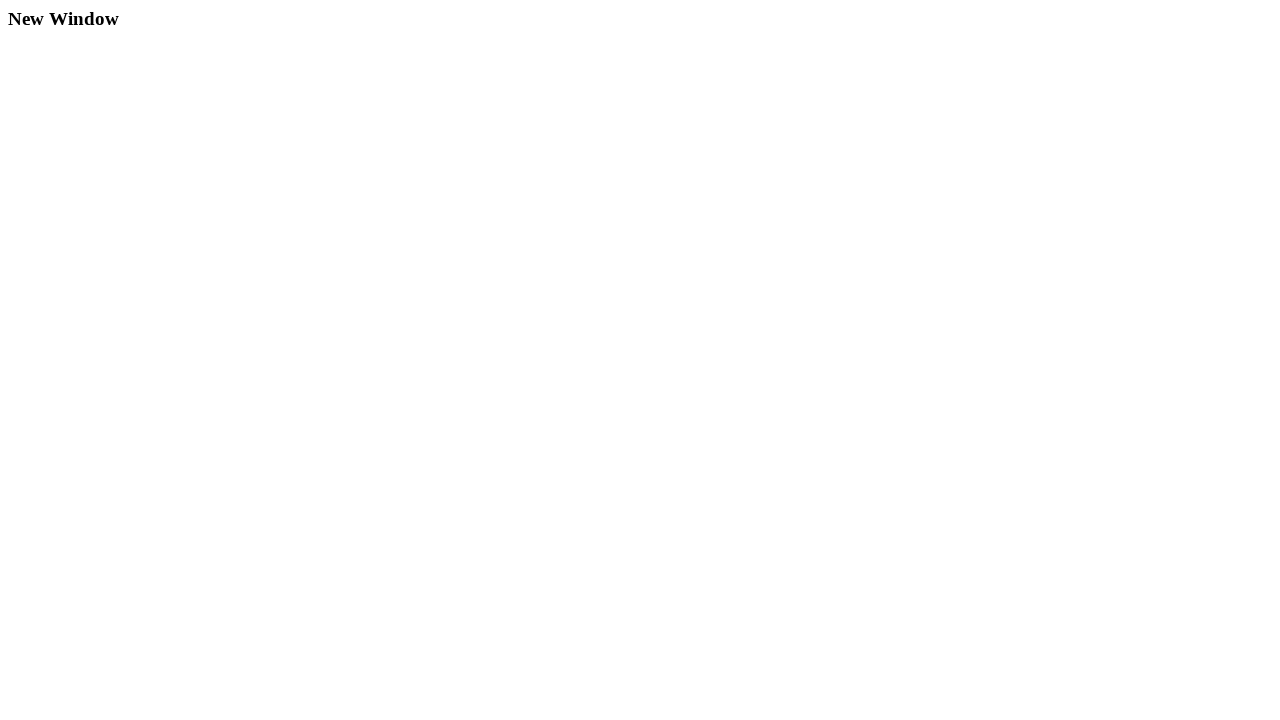

New window page loaded completely
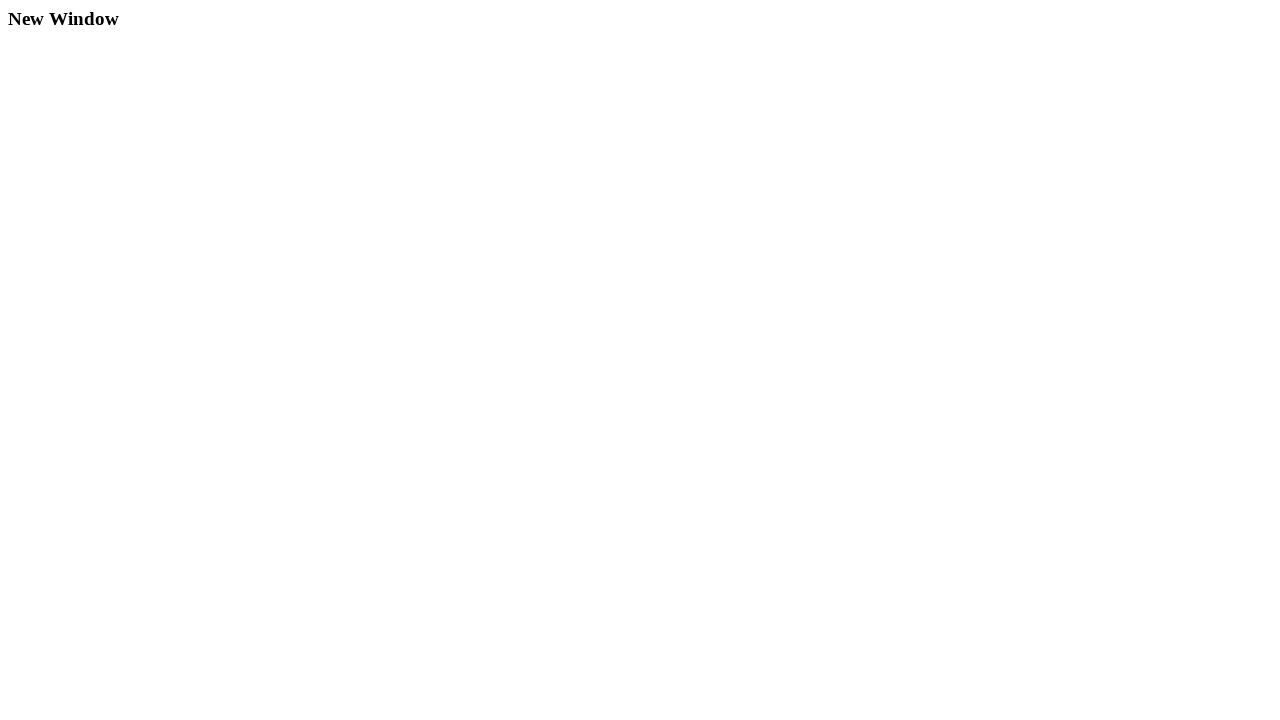

Retrieved new window title: New Window
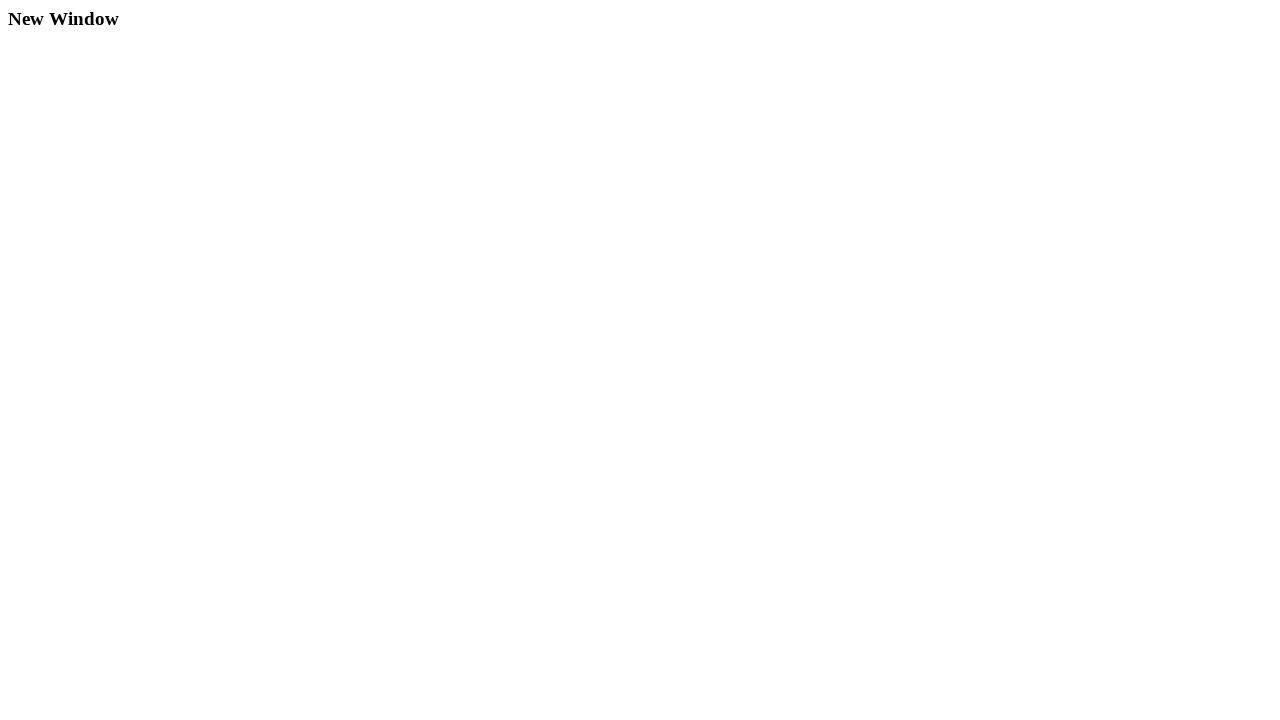

Closed new window
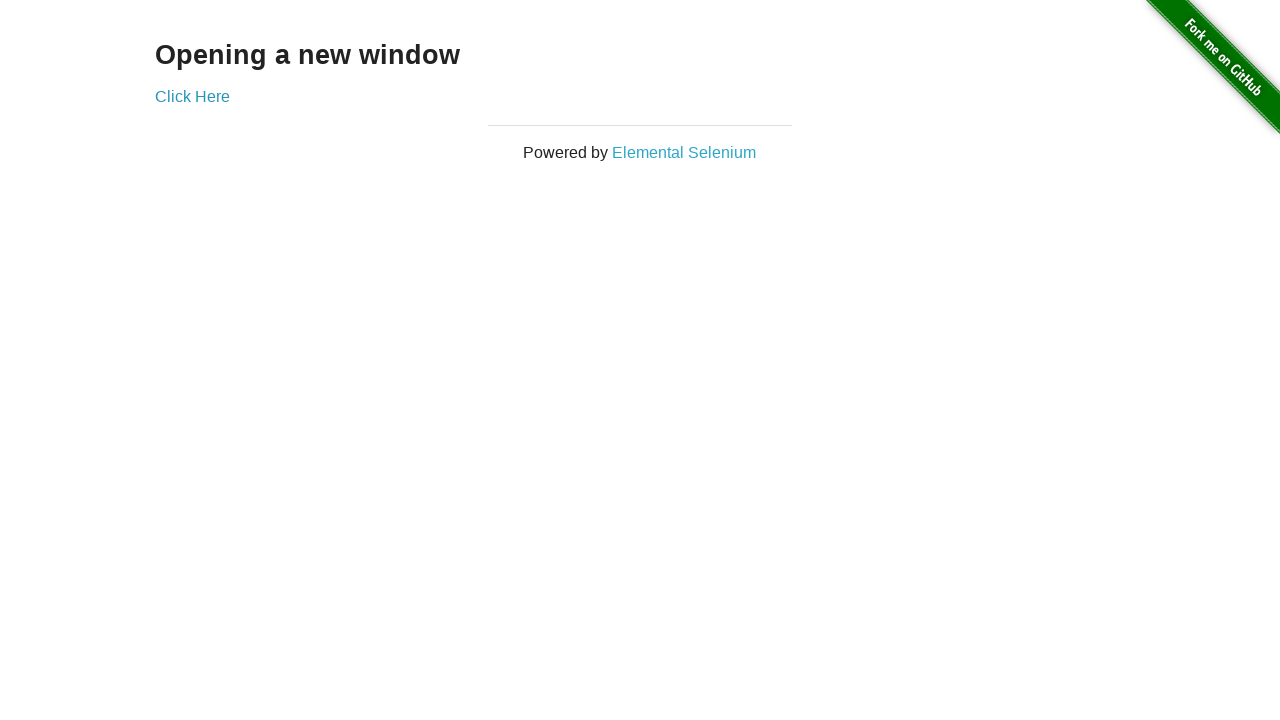

Verified 'Click Here' link is visible on original window
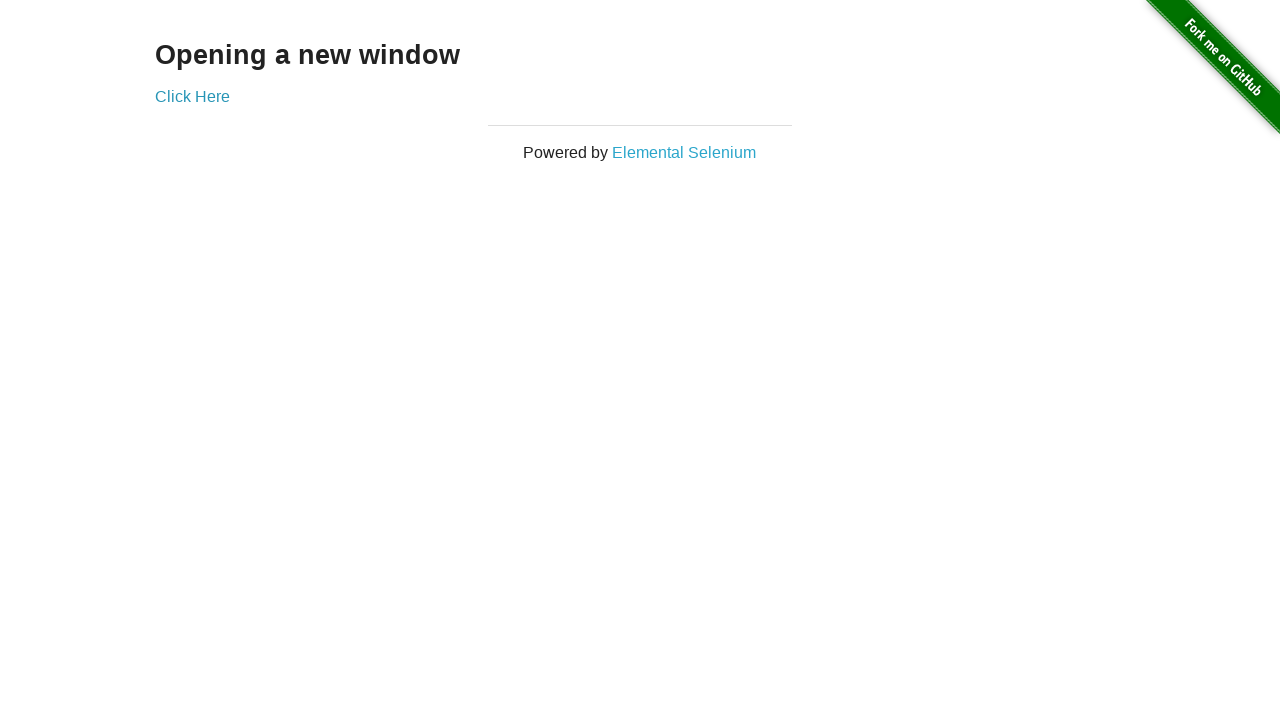

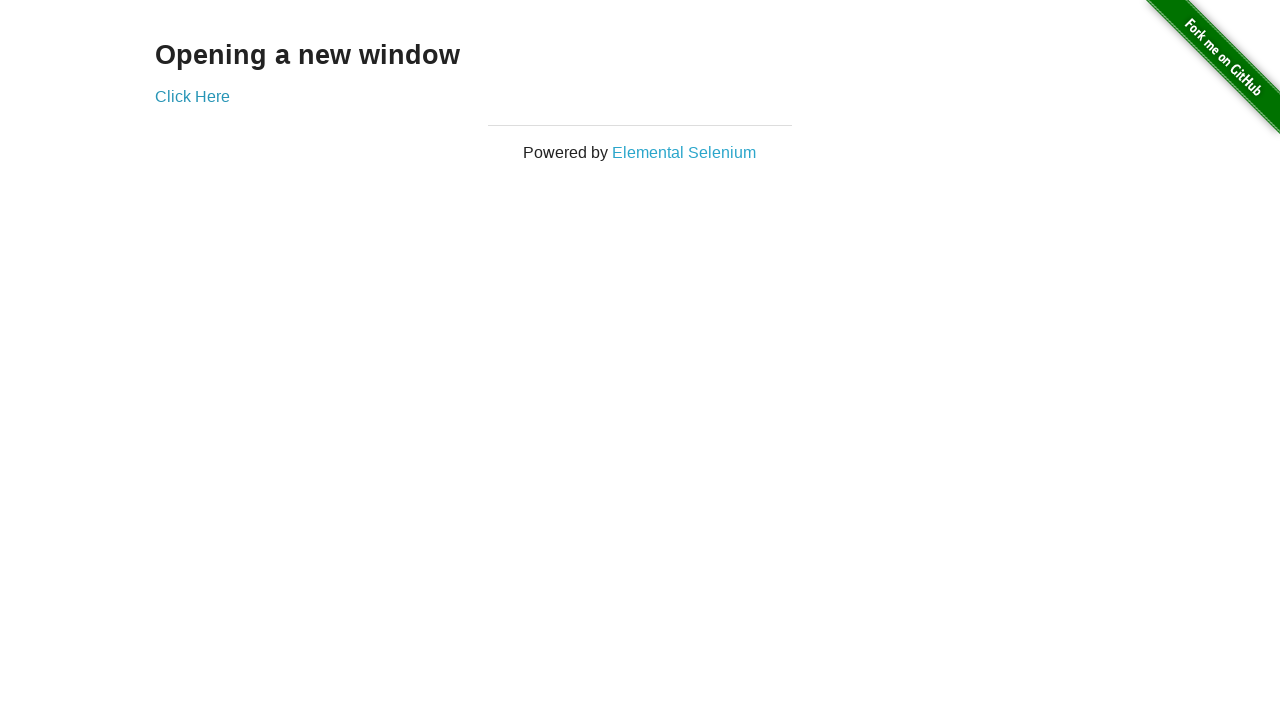